Fills out a practice form with personal information including first name, last name, email, phone number, and selects a date of birth using date picker dropdowns

Starting URL: https://demoqa.com/automation-practice-form

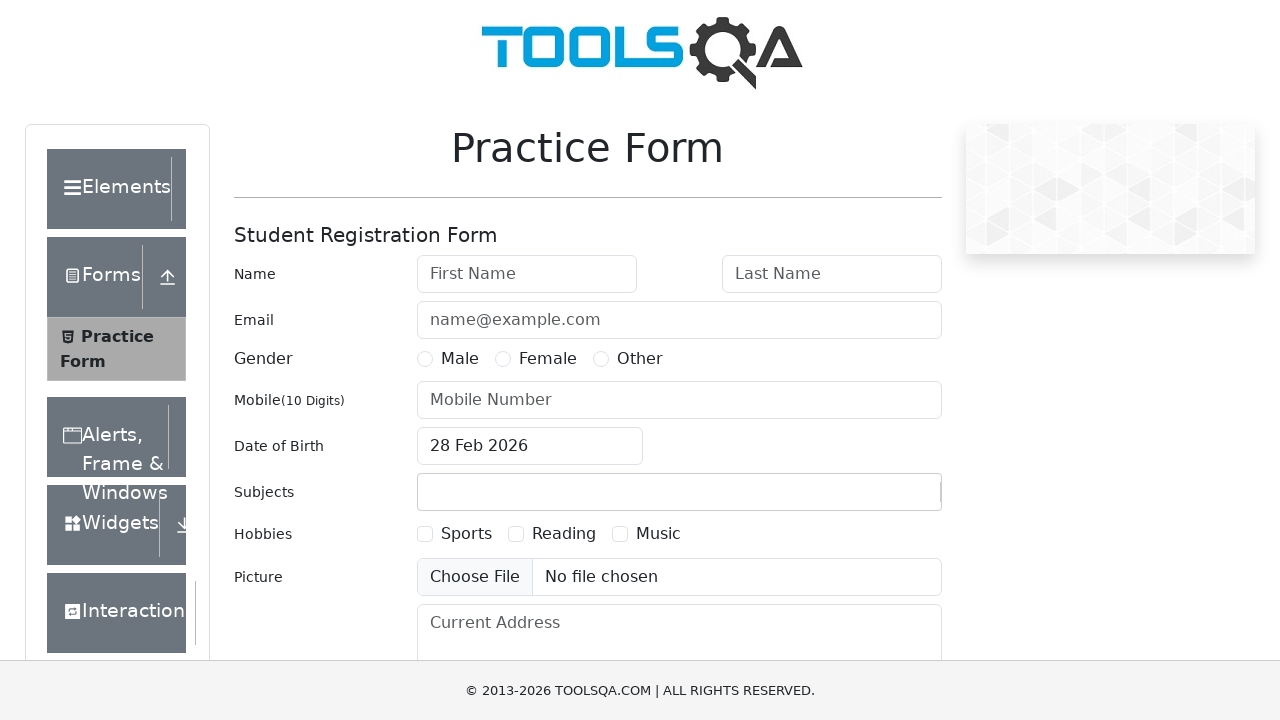

Filled first name field with 'Mariya' on #firstName
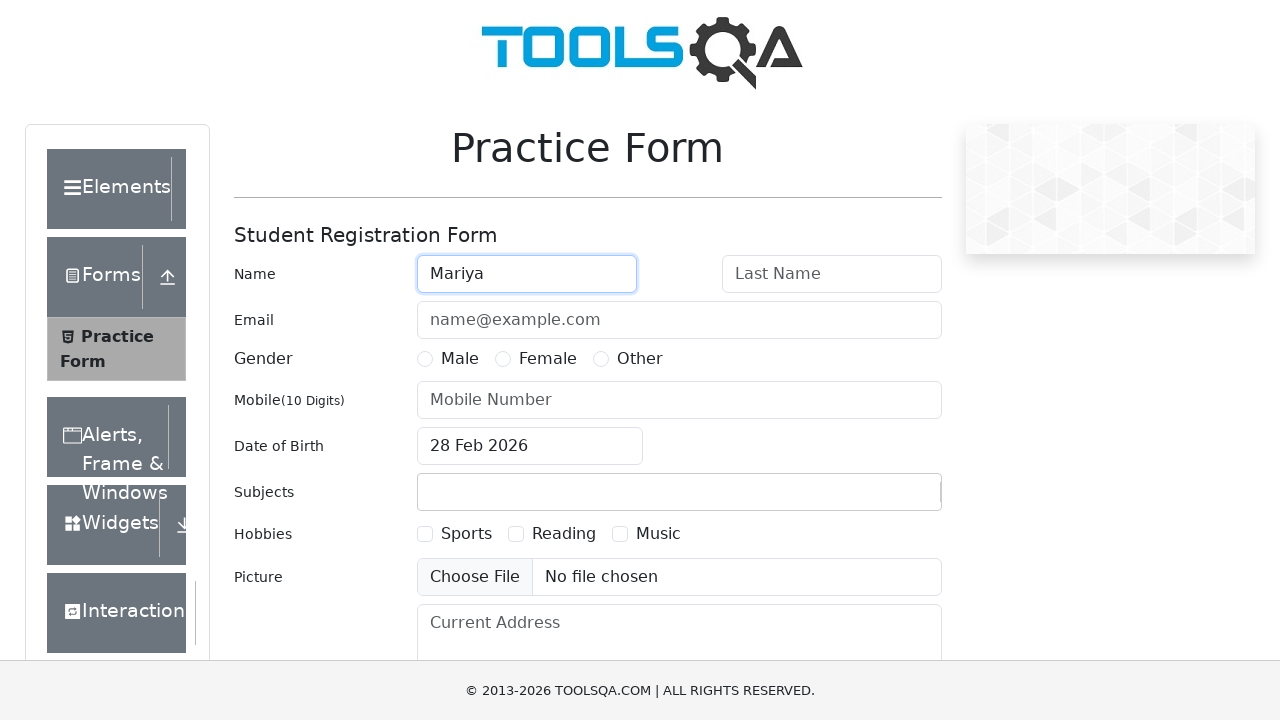

Filled last name field with 'Loseva' on #lastName
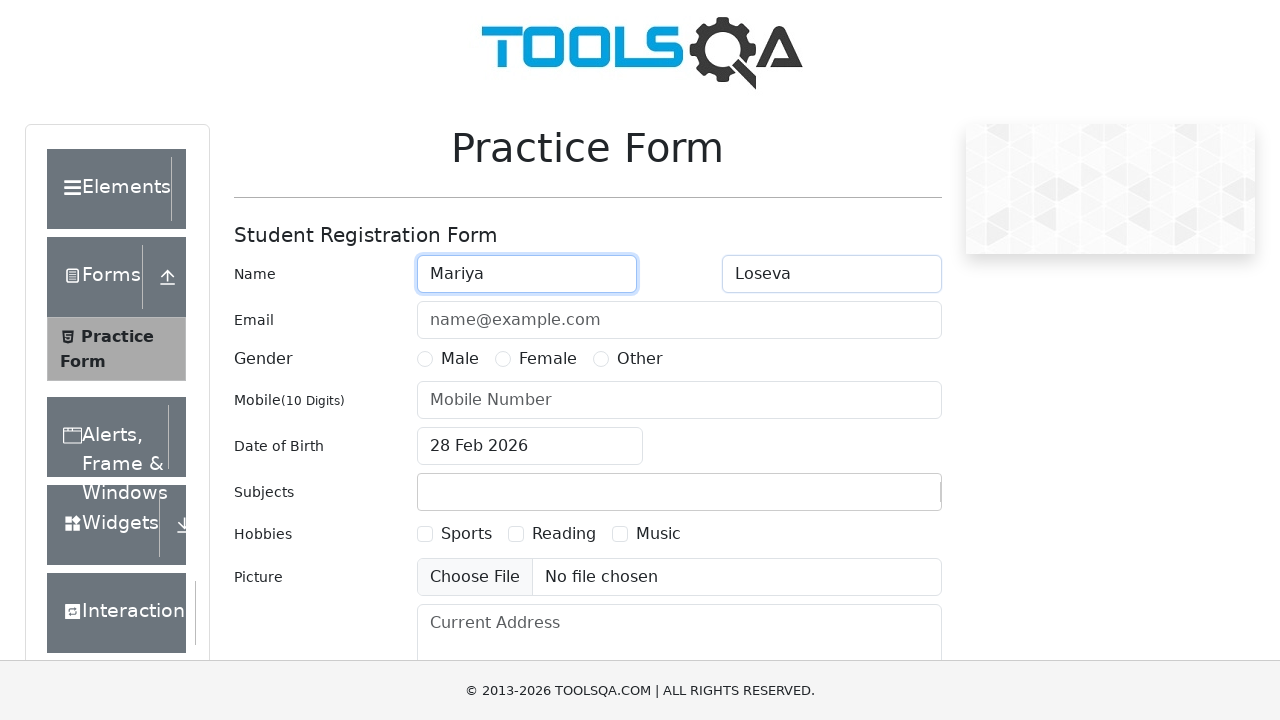

Filled email field with 'manya-cat@rambler.ru' on #userEmail
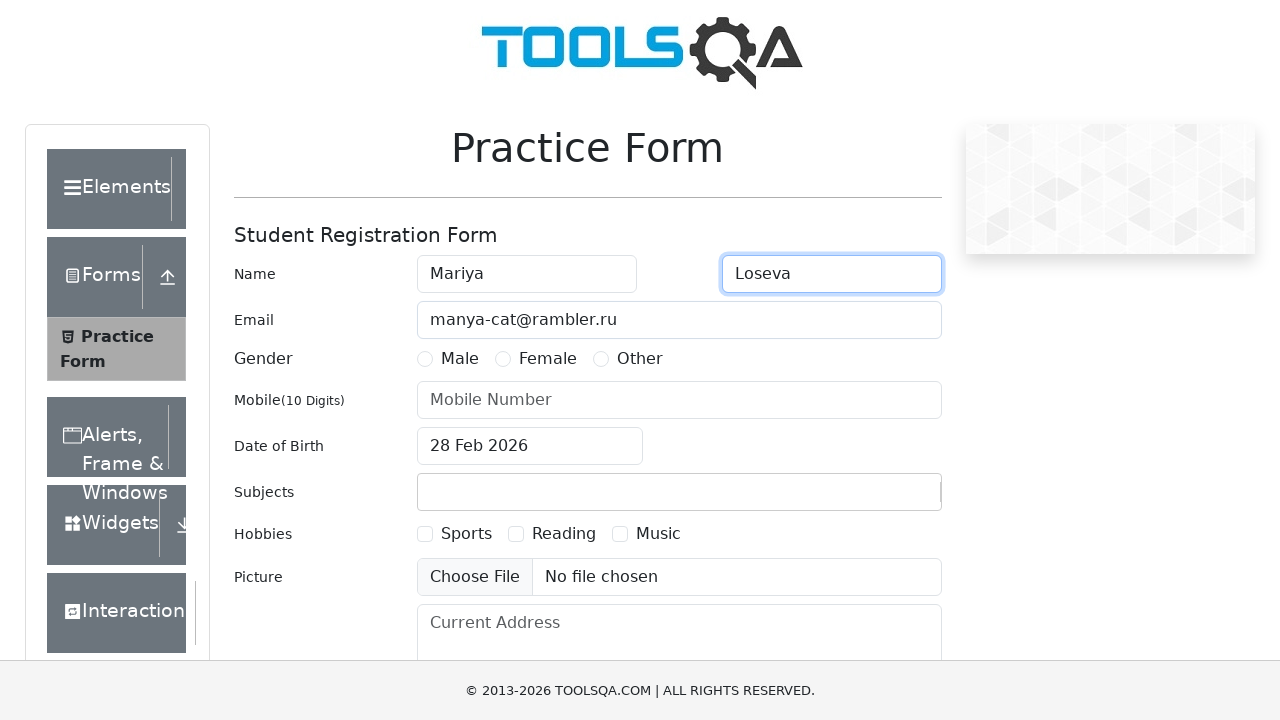

Filled phone number field with '9998889988' on #userNumber
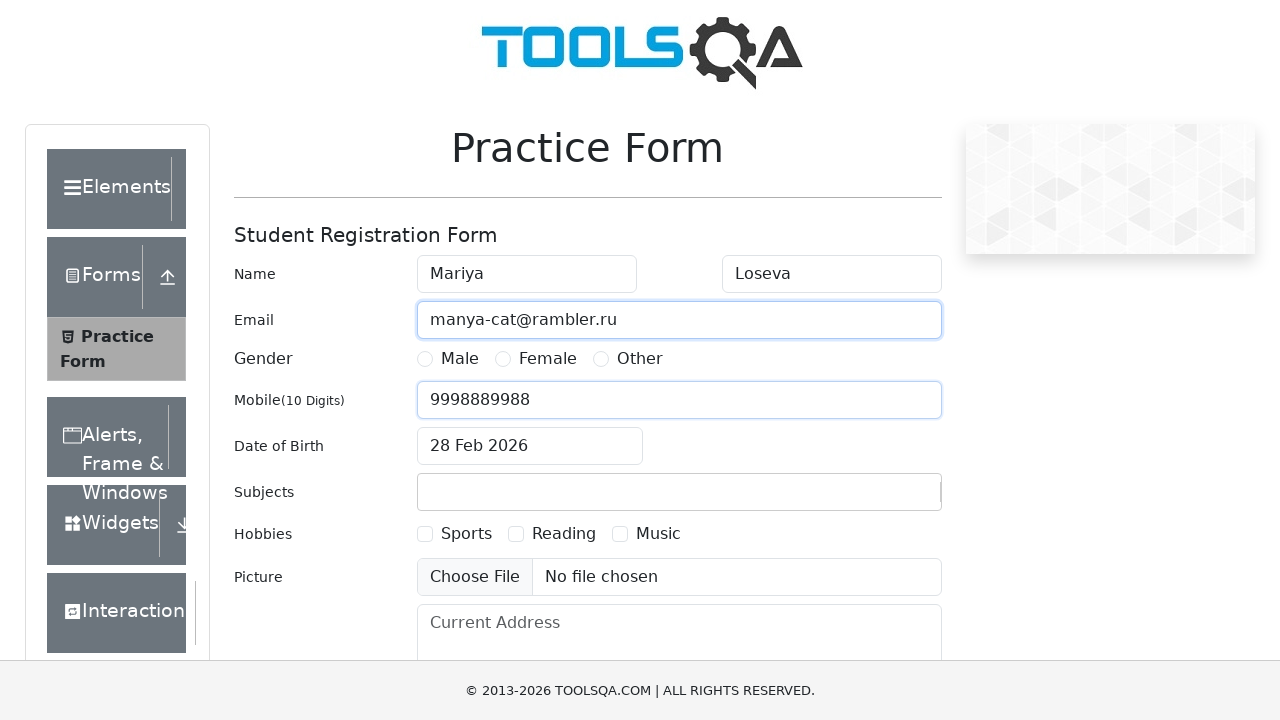

Clicked date of birth input to open date picker at (530, 446) on #dateOfBirthInput
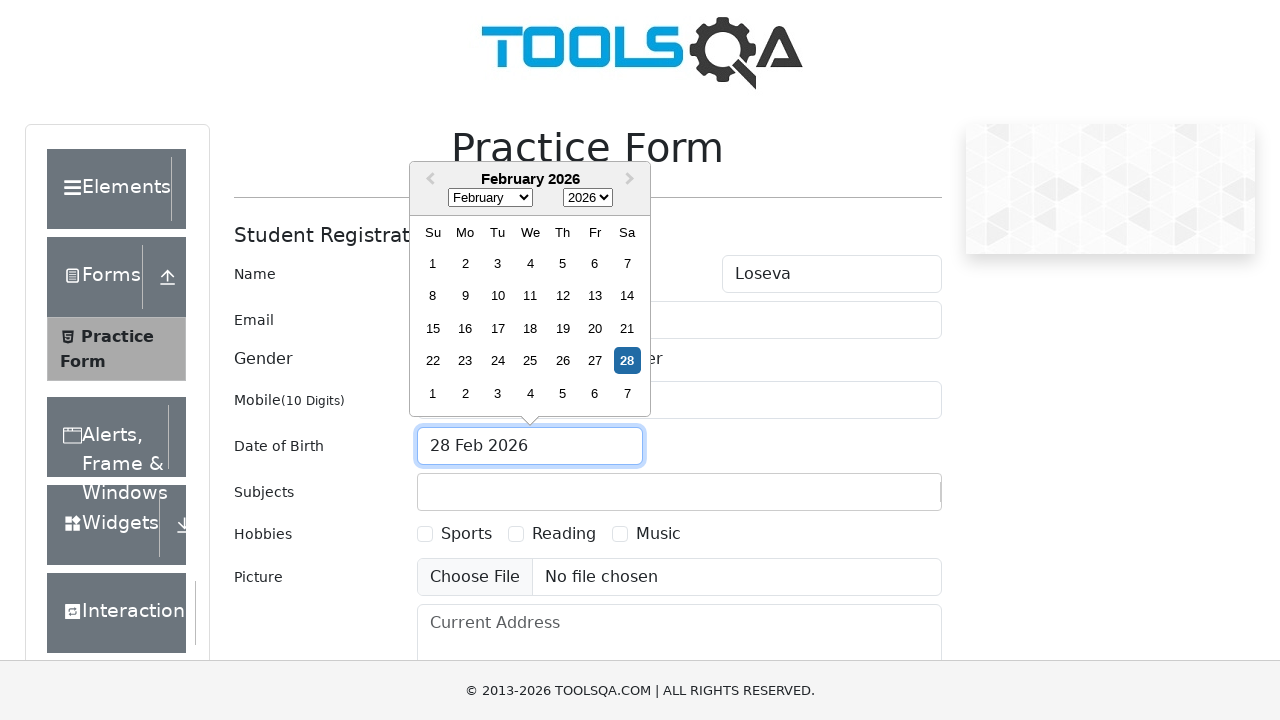

Selected year 1986 from date picker dropdown on .react-datepicker__year-select
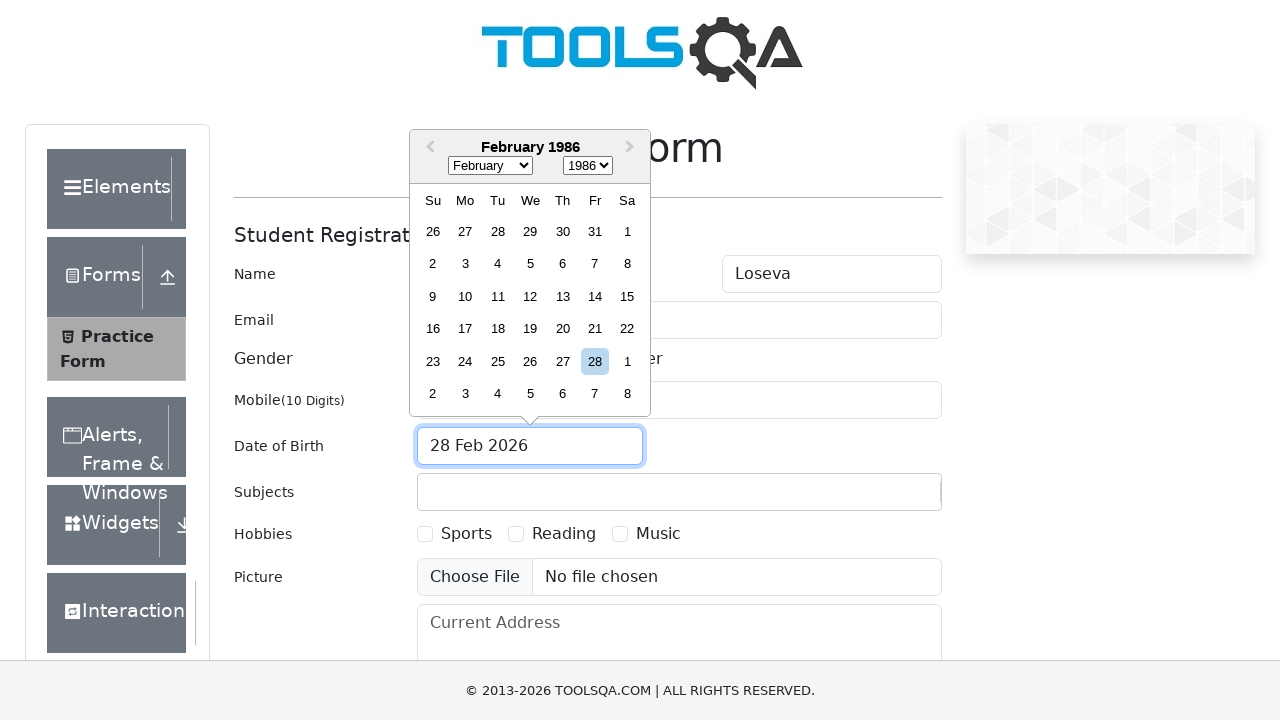

Selected July (month index 6) from date picker dropdown on .react-datepicker__month-select
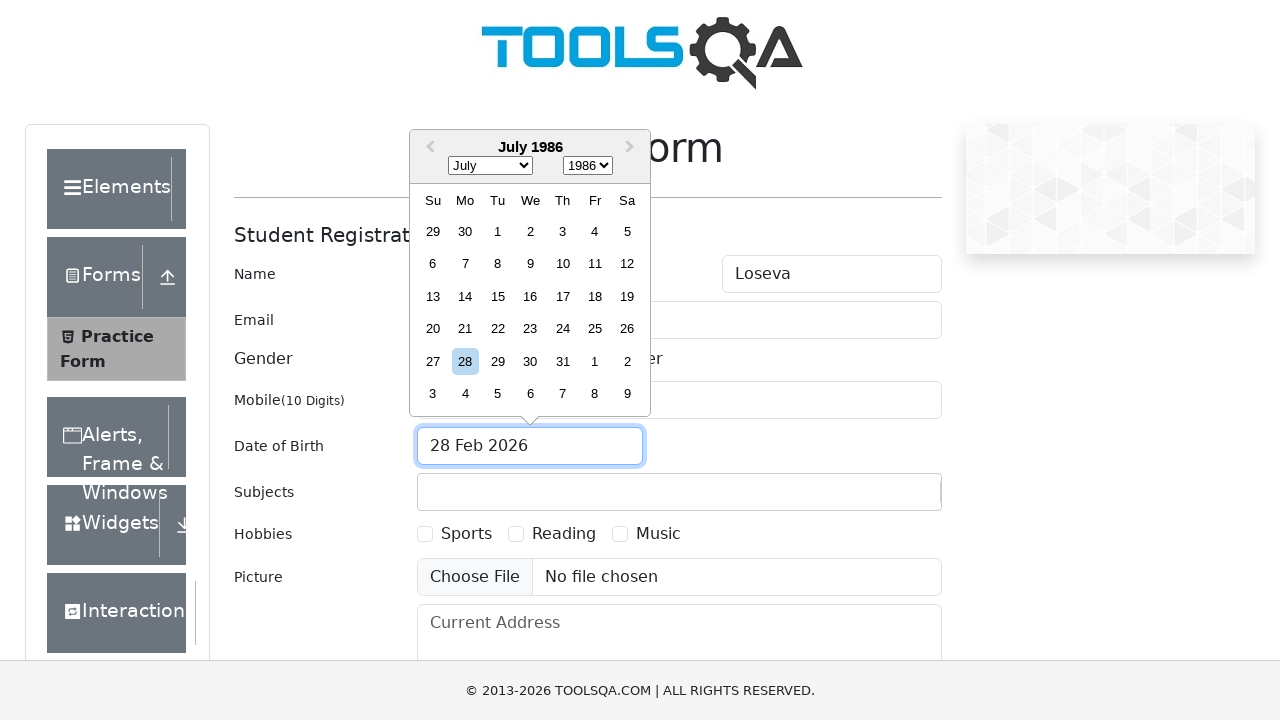

Selected day 19 from date picker calendar at (627, 296) on xpath=//*[text()='19']
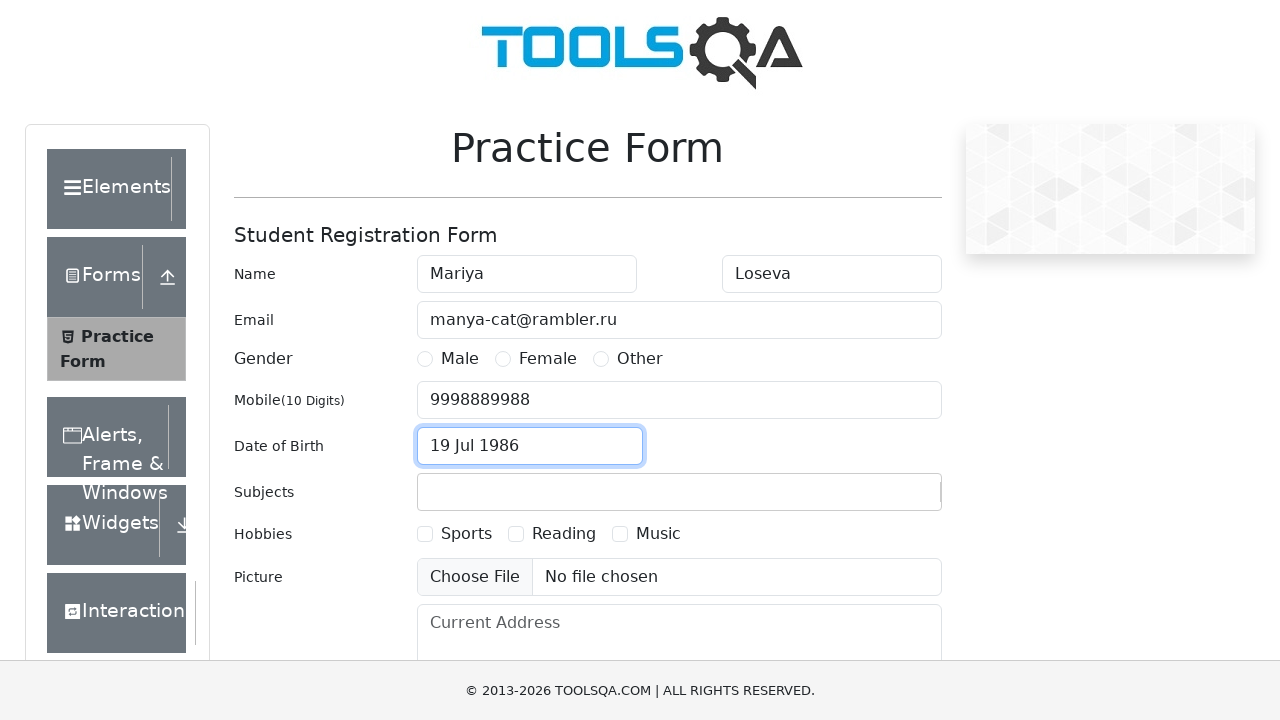

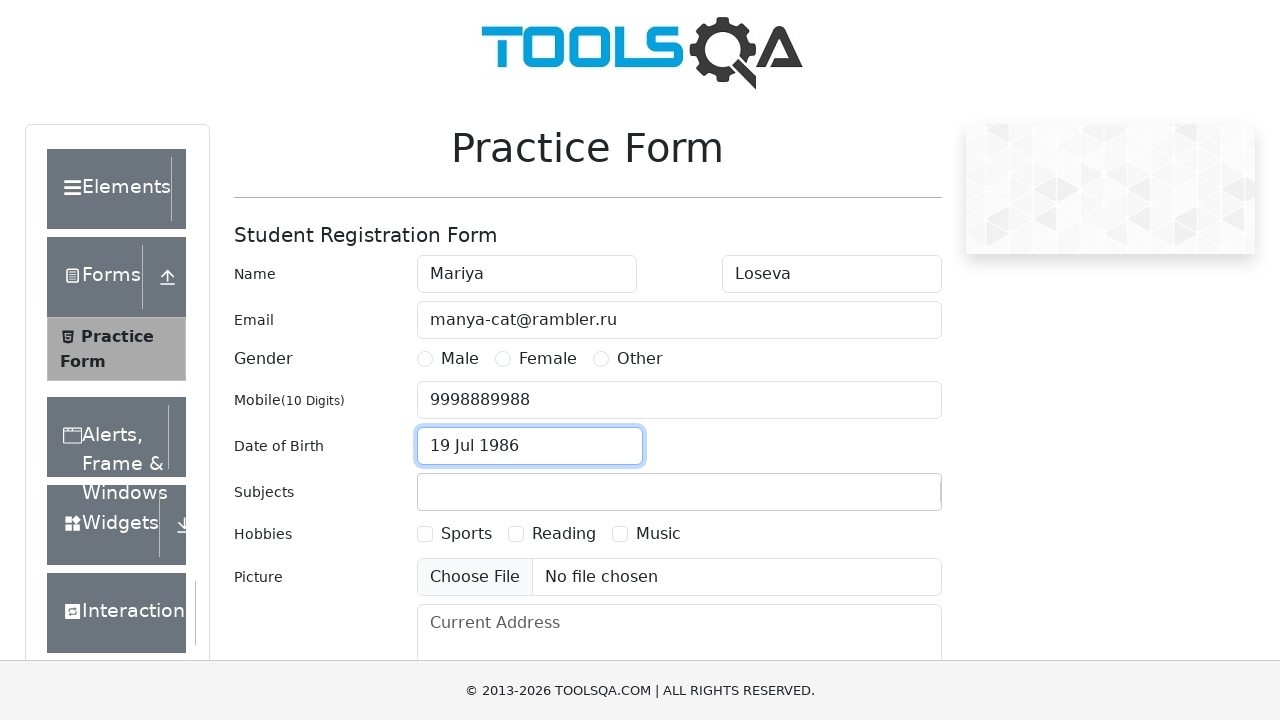